Tests login form validation by attempting to login without entering username or password, and verifies error message

Starting URL: https://www.saucedemo.com/

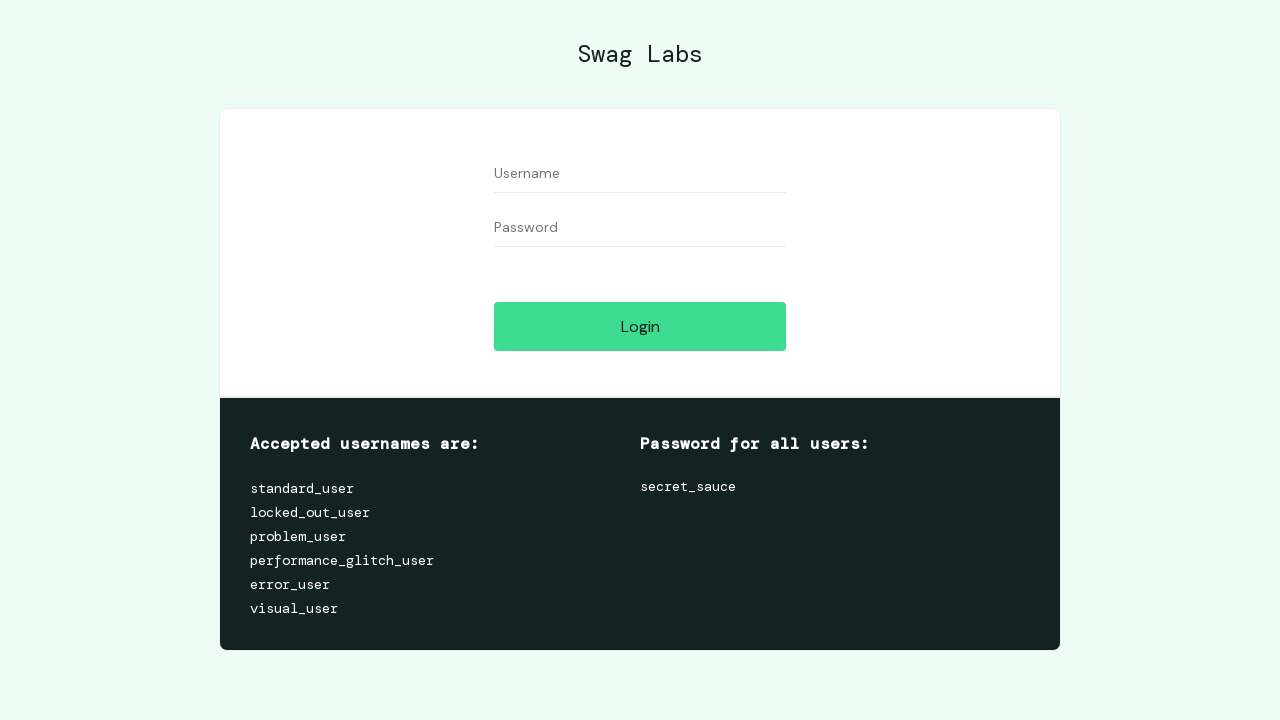

Clicked login button without entering username or password at (640, 326) on #login-button
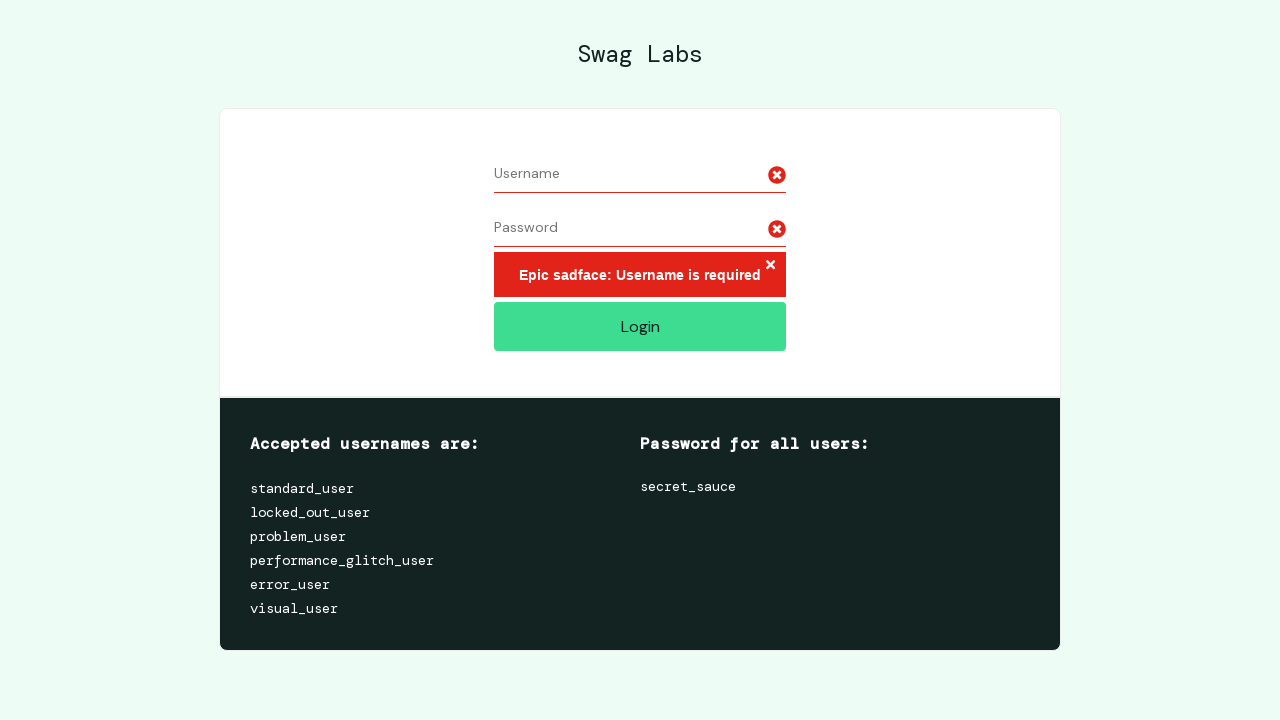

Error message element appeared on page
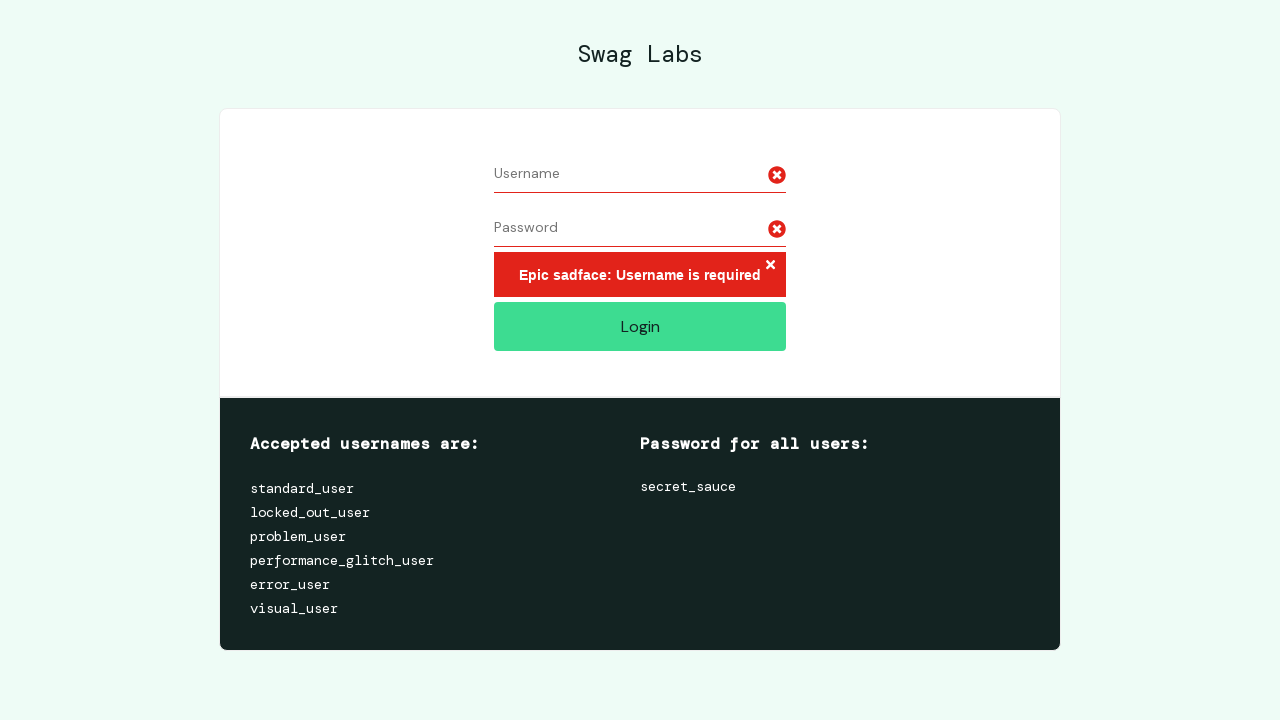

Located error message element
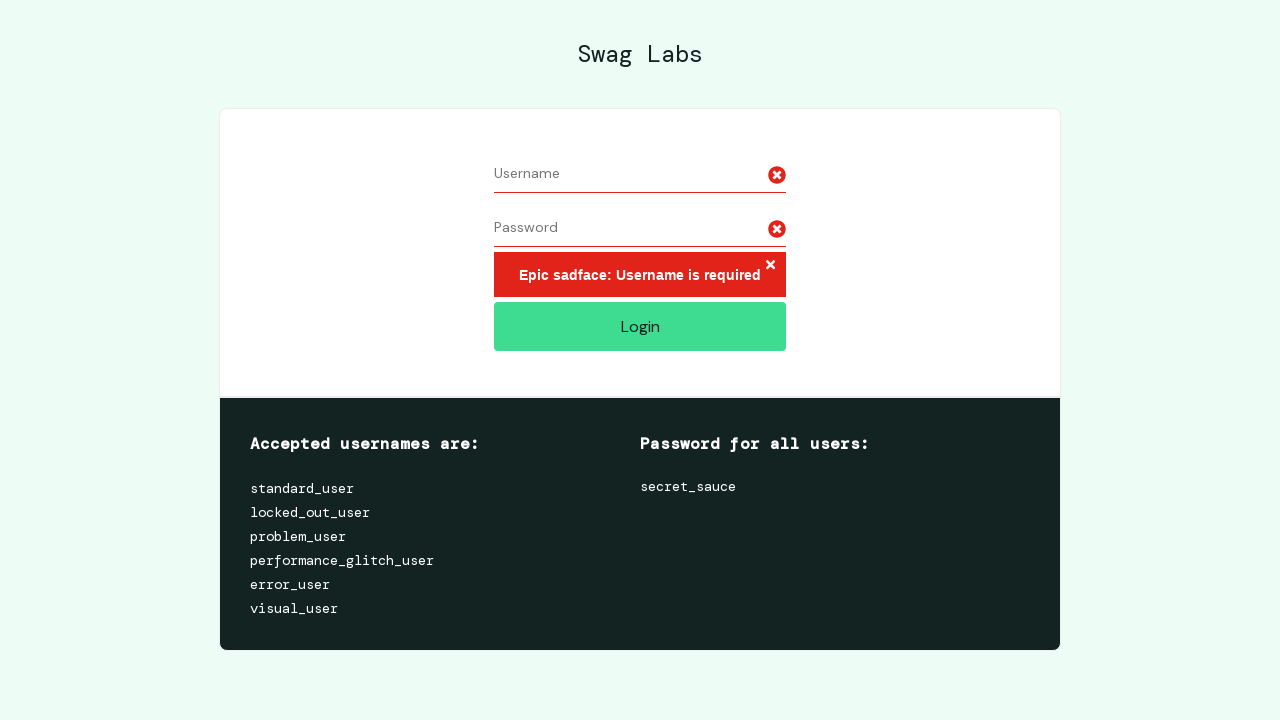

Verified error message text is 'Epic sadface: Username is required'
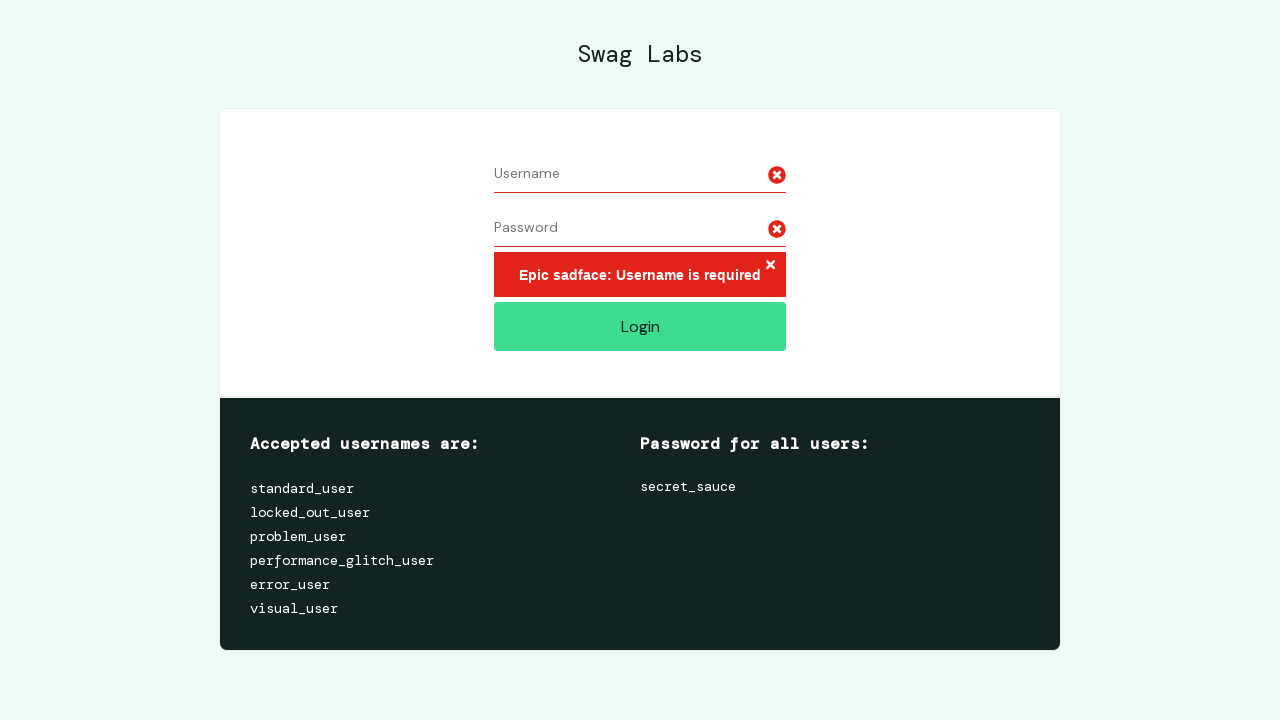

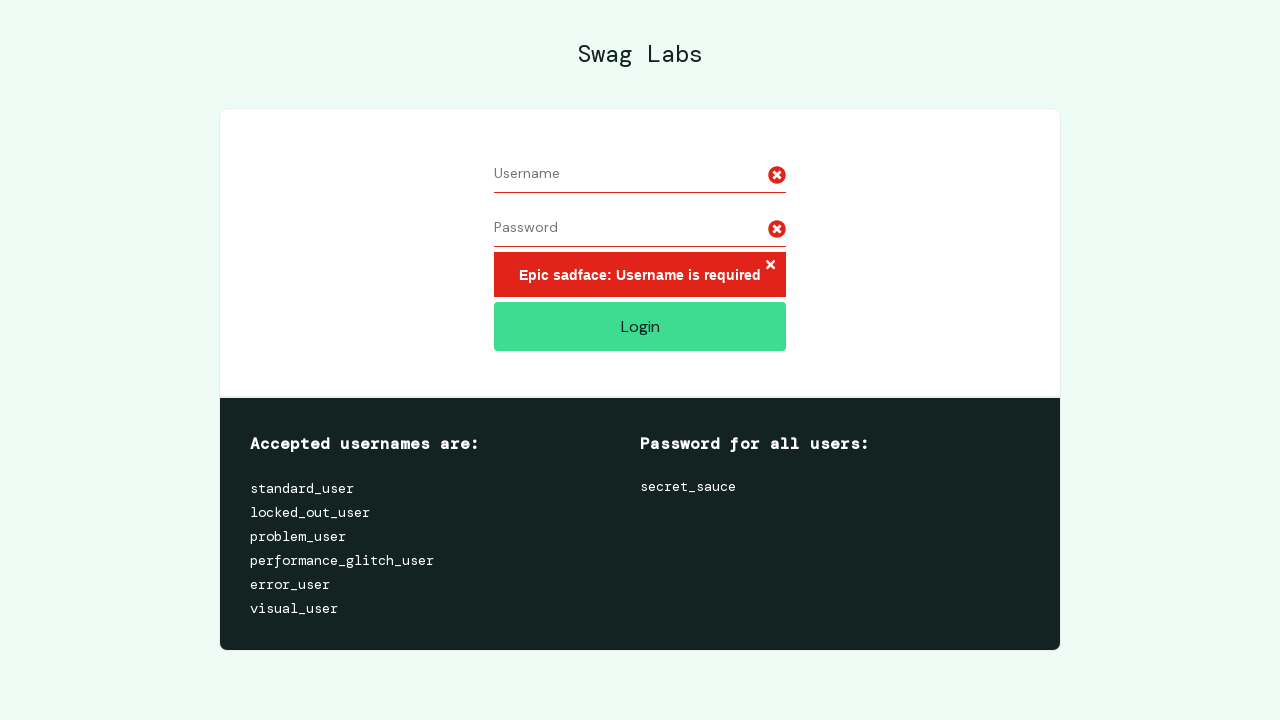